Tests that entered text is trimmed when editing a todo item

Starting URL: https://demo.playwright.dev/todomvc

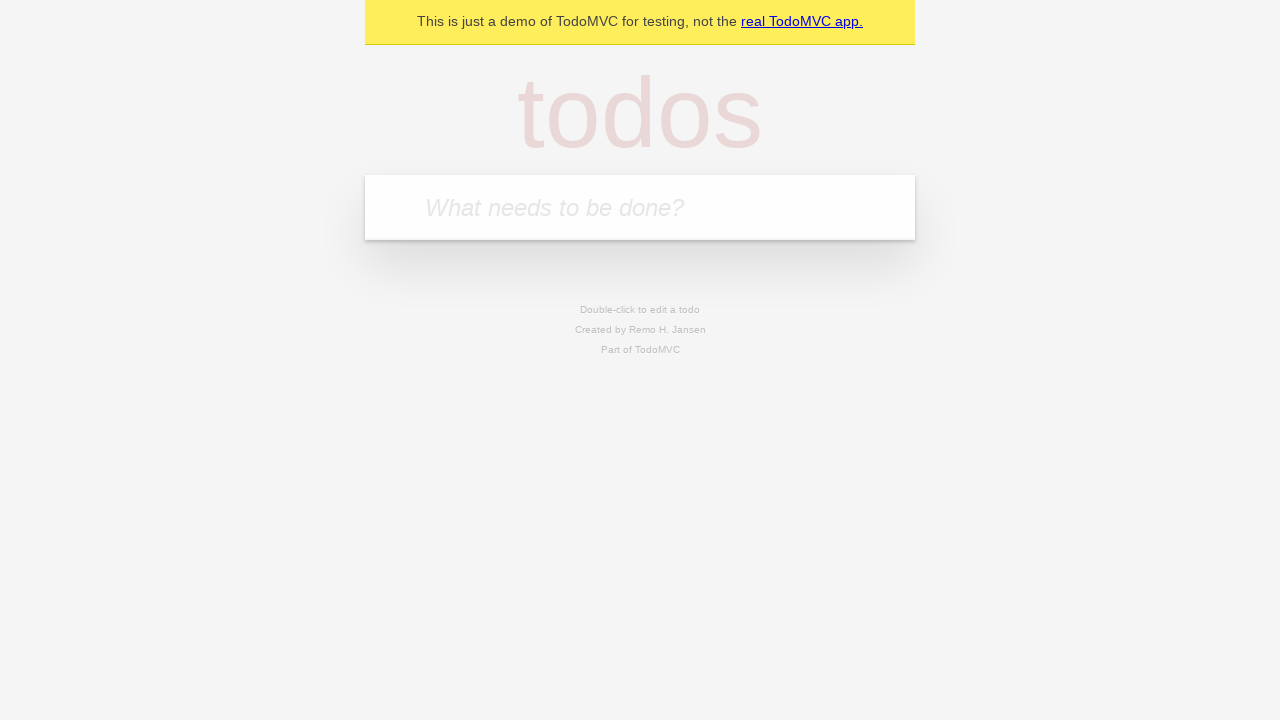

Filled todo input with 'buy some cheese' on internal:attr=[placeholder="What needs to be done?"i]
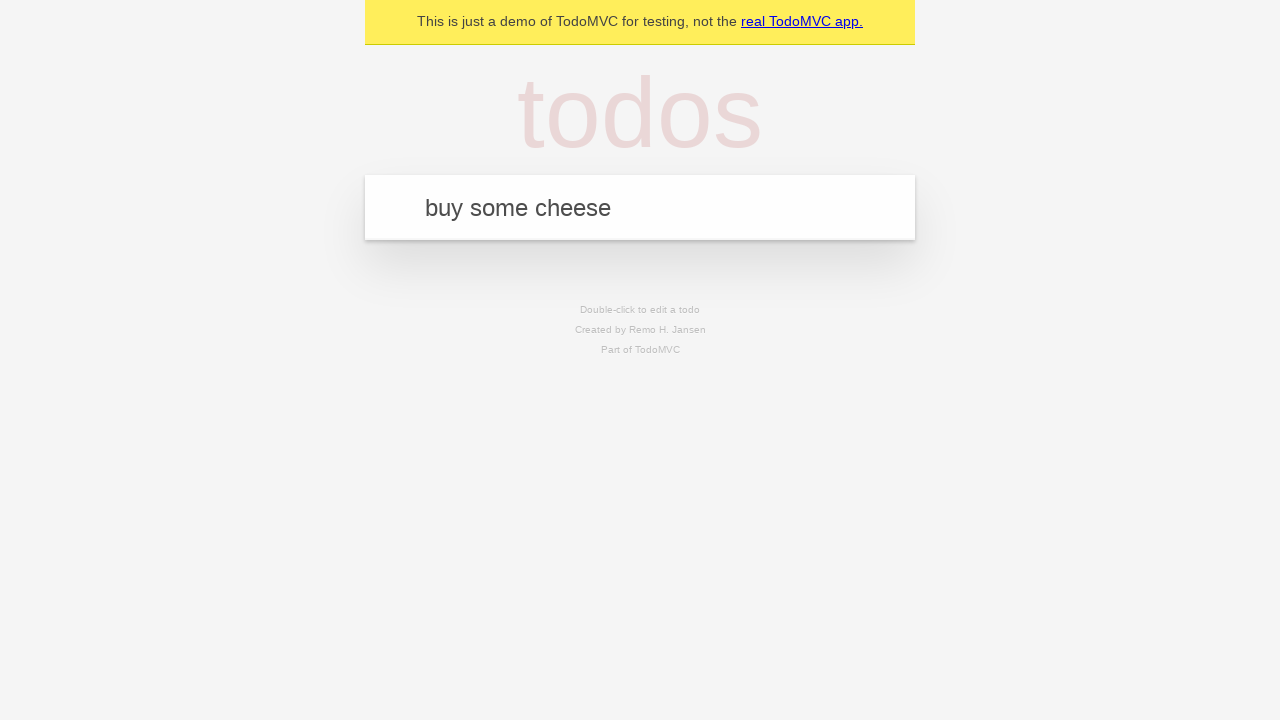

Pressed Enter to add first todo on internal:attr=[placeholder="What needs to be done?"i]
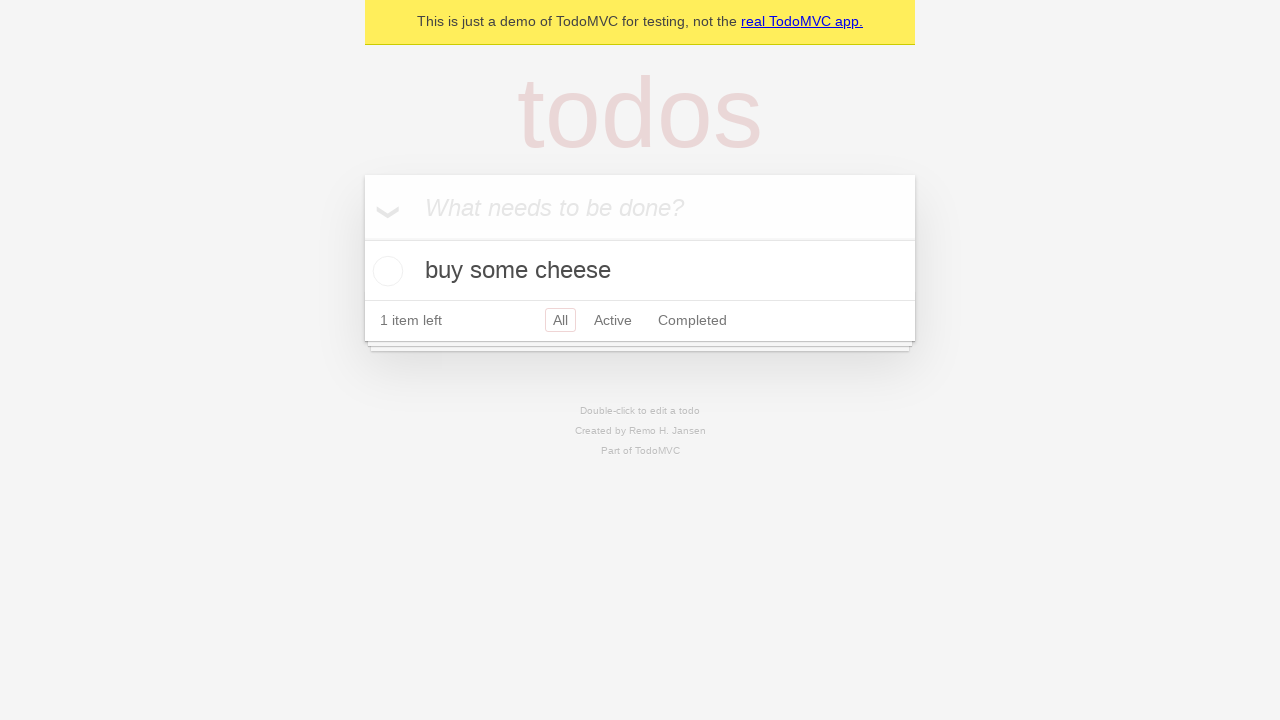

Filled todo input with 'feed the cat' on internal:attr=[placeholder="What needs to be done?"i]
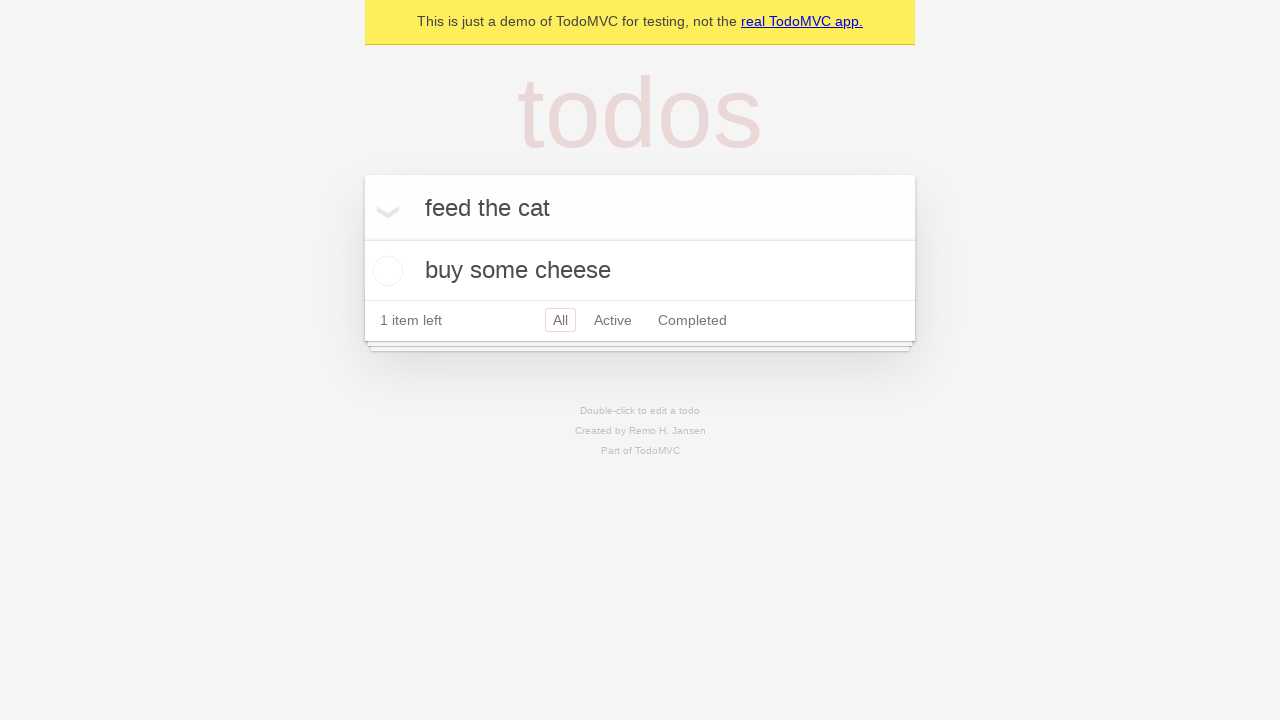

Pressed Enter to add second todo on internal:attr=[placeholder="What needs to be done?"i]
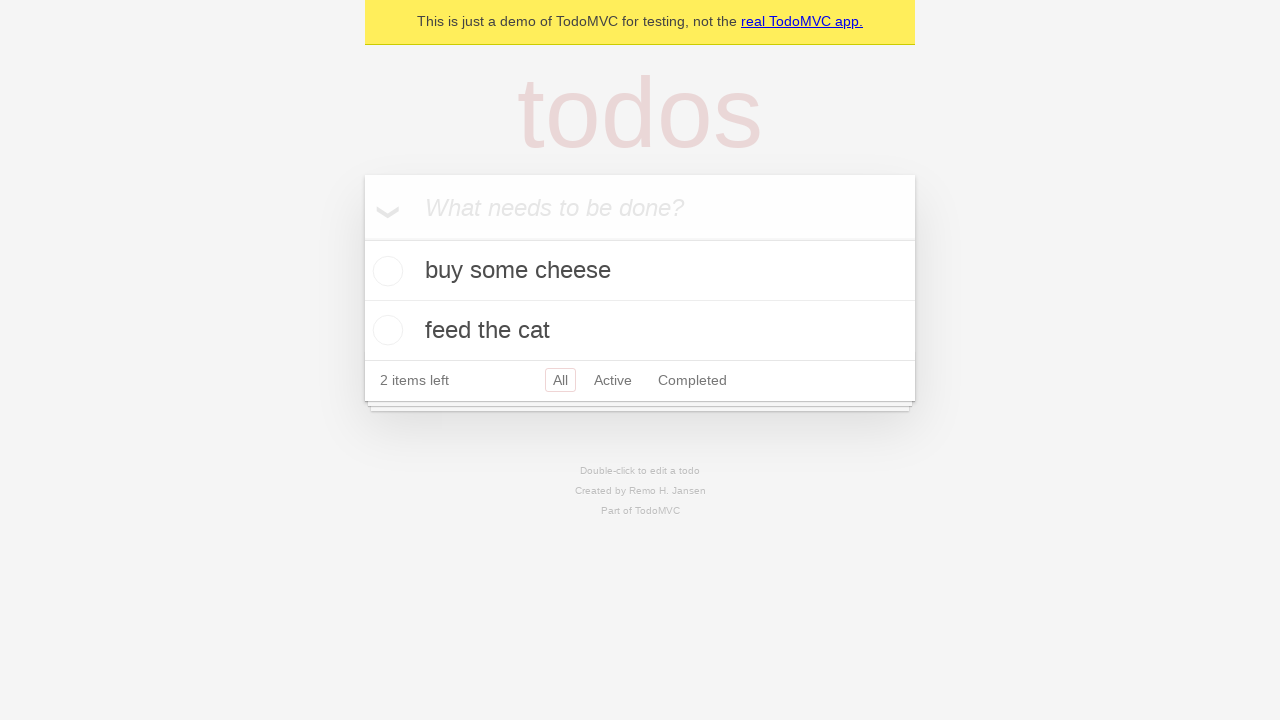

Filled todo input with 'book a doctors appointment' on internal:attr=[placeholder="What needs to be done?"i]
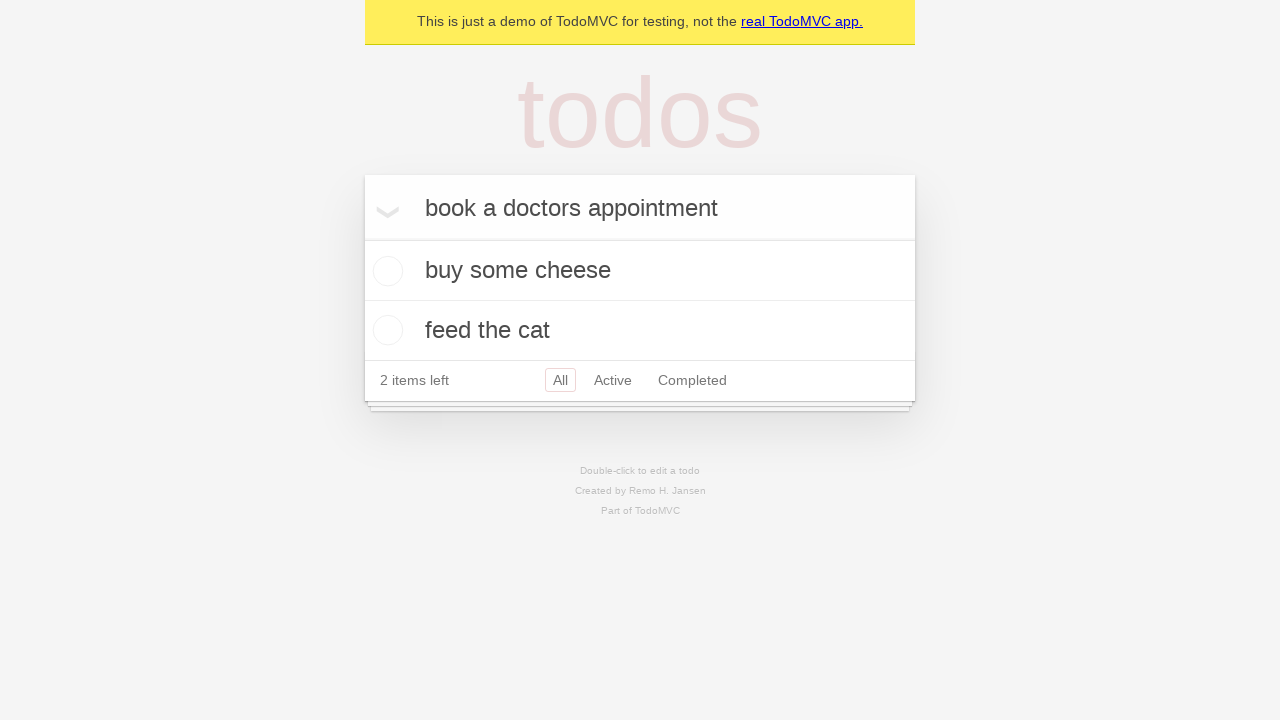

Pressed Enter to add third todo on internal:attr=[placeholder="What needs to be done?"i]
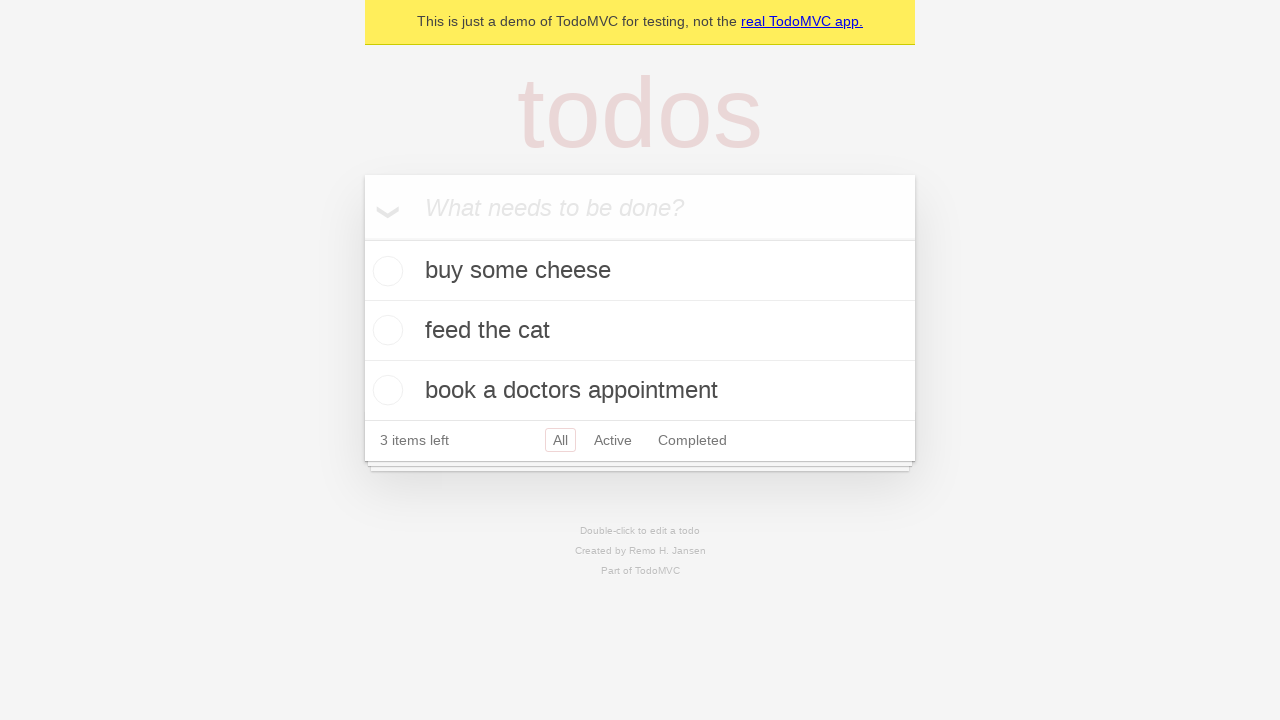

Double-clicked second todo item to enter edit mode at (640, 331) on internal:testid=[data-testid="todo-item"s] >> nth=1
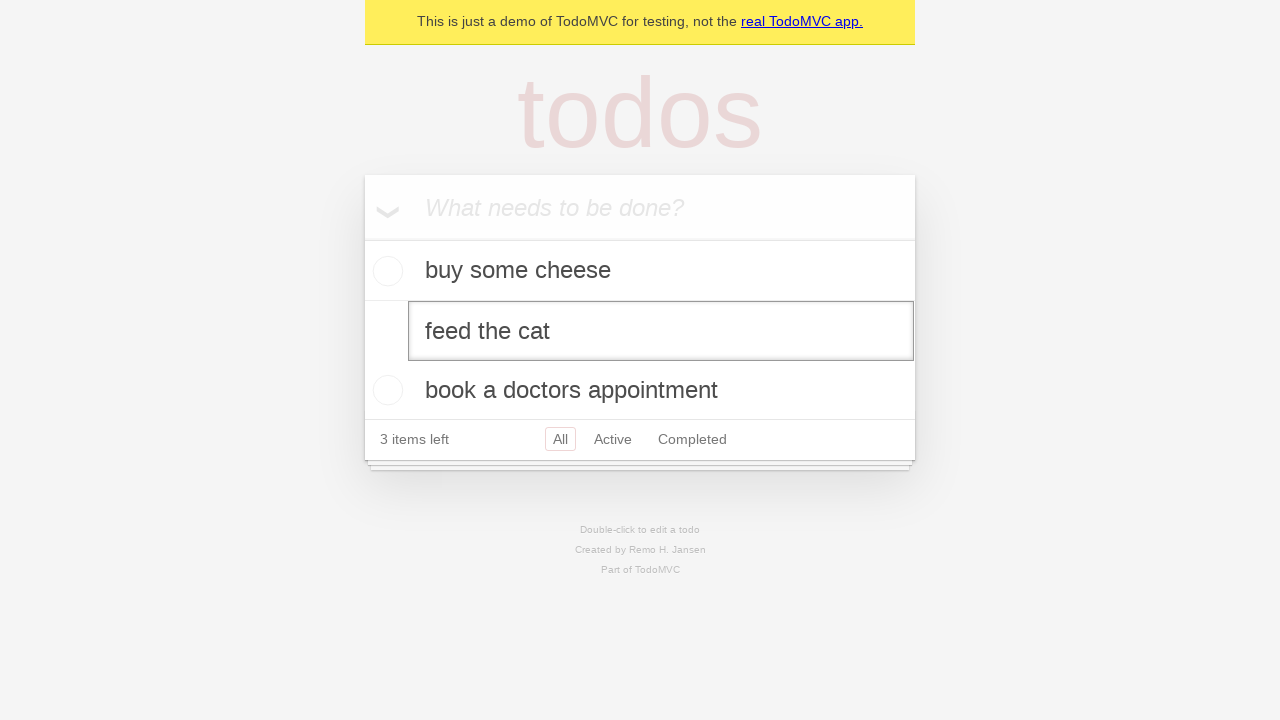

Filled edit field with text containing leading and trailing whitespace on internal:testid=[data-testid="todo-item"s] >> nth=1 >> internal:role=textbox[nam
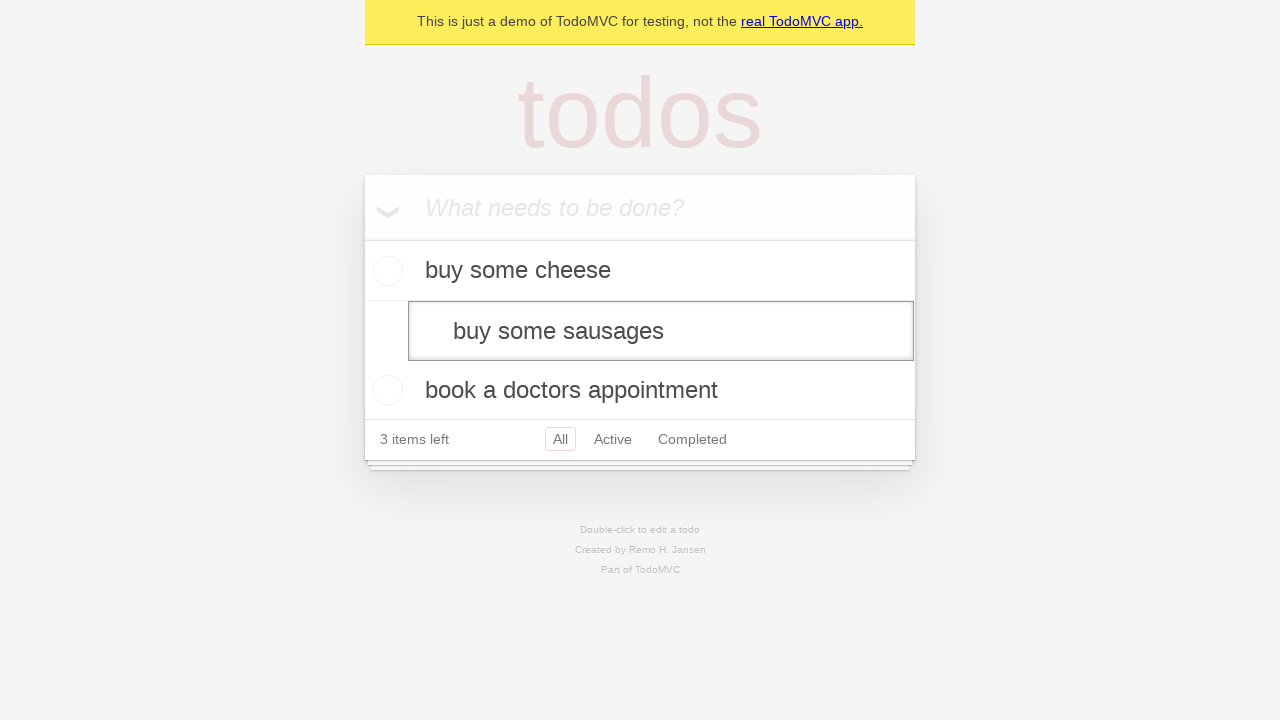

Pressed Enter to submit edited todo with whitespace on internal:testid=[data-testid="todo-item"s] >> nth=1 >> internal:role=textbox[nam
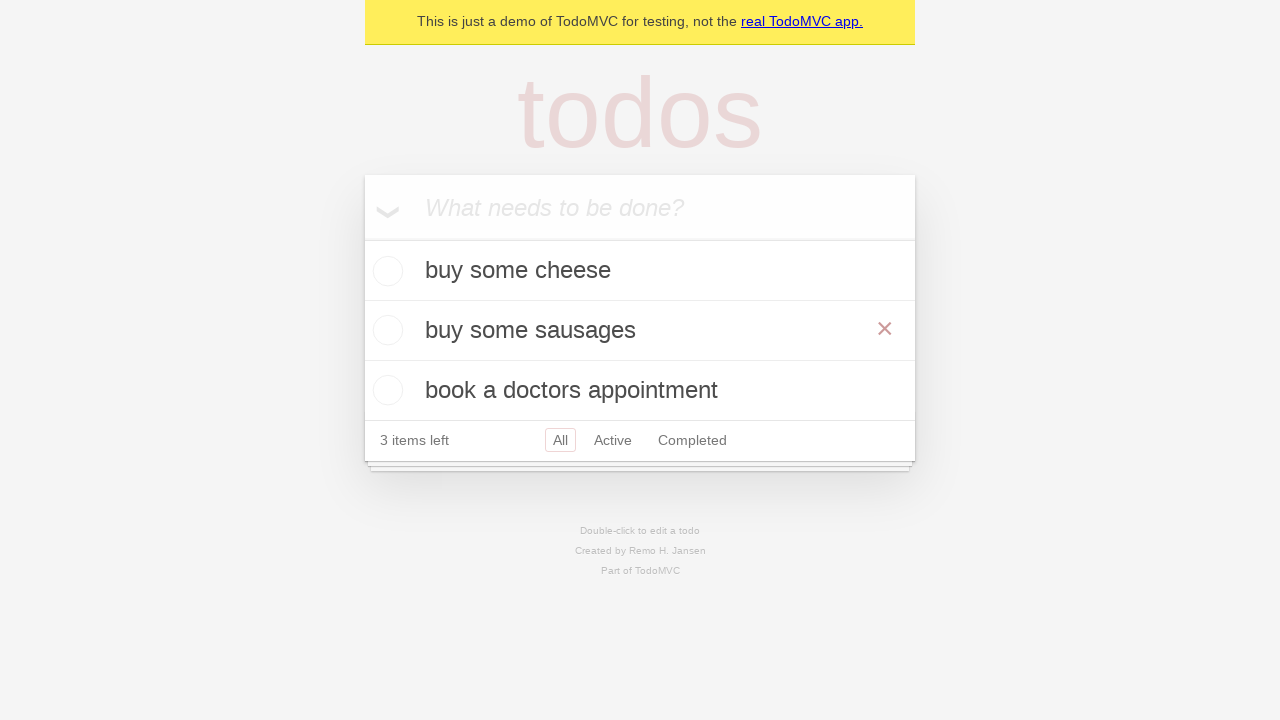

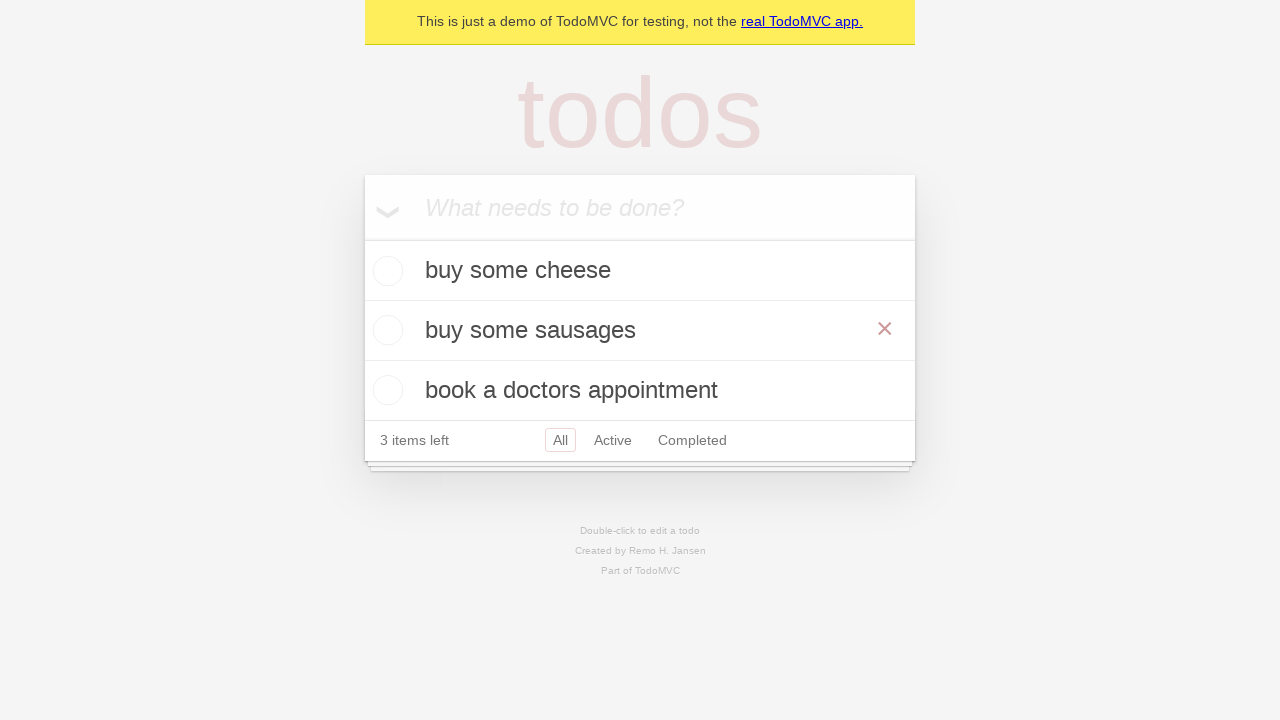